Demonstrates adding jQuery Growl notifications to a web page by injecting jQuery, jQuery Growl library, and CSS styles, then displaying notification messages on the page.

Starting URL: http://the-internet.herokuapp.com

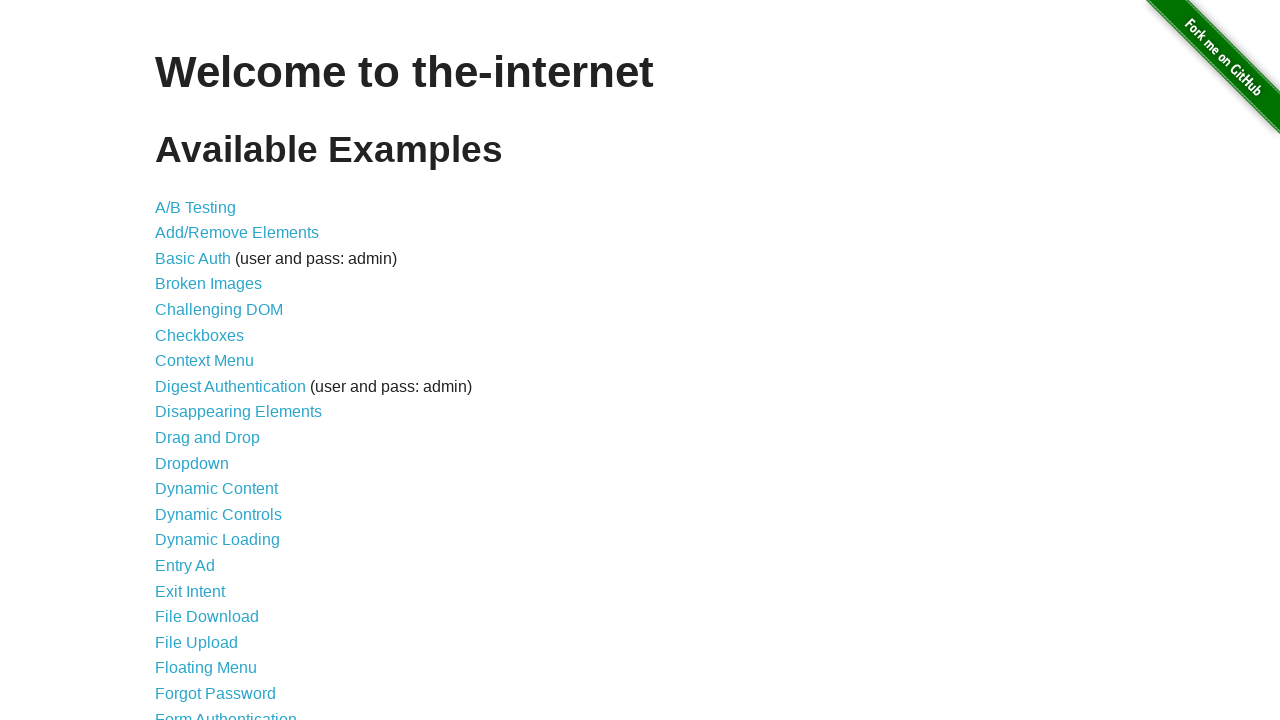

Navigated to the-internet.herokuapp.com
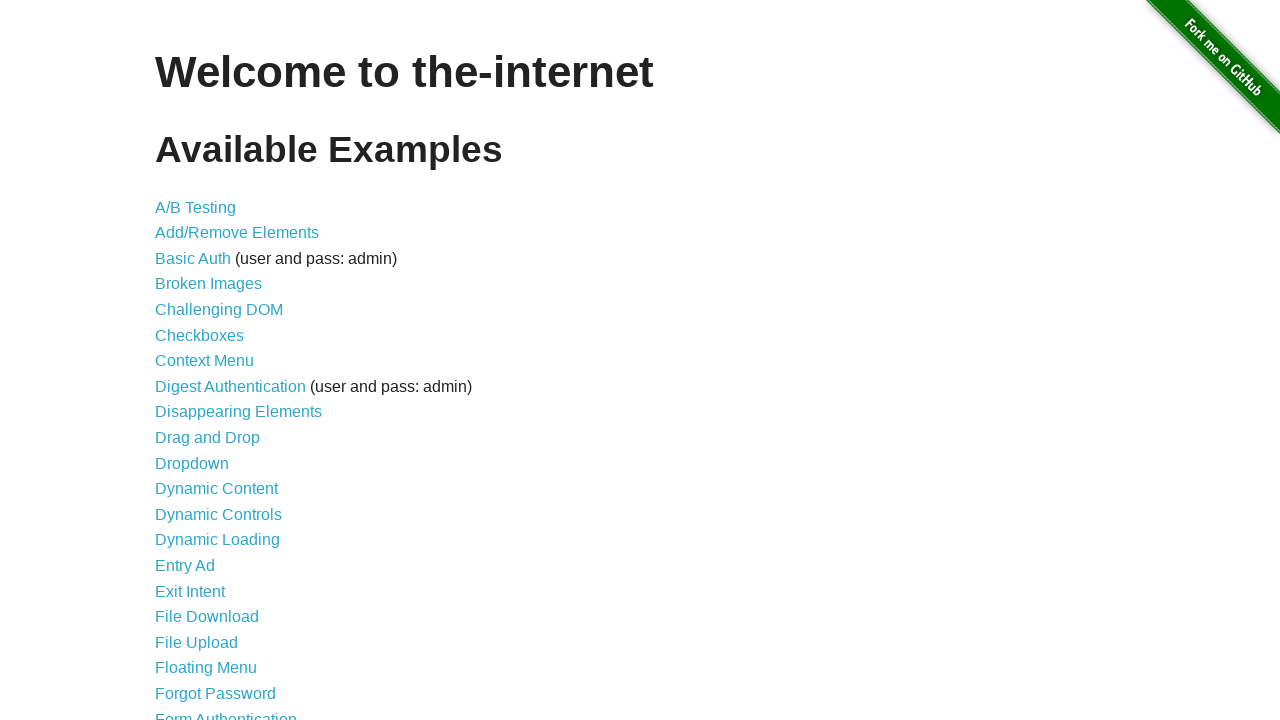

Injected jQuery library into page
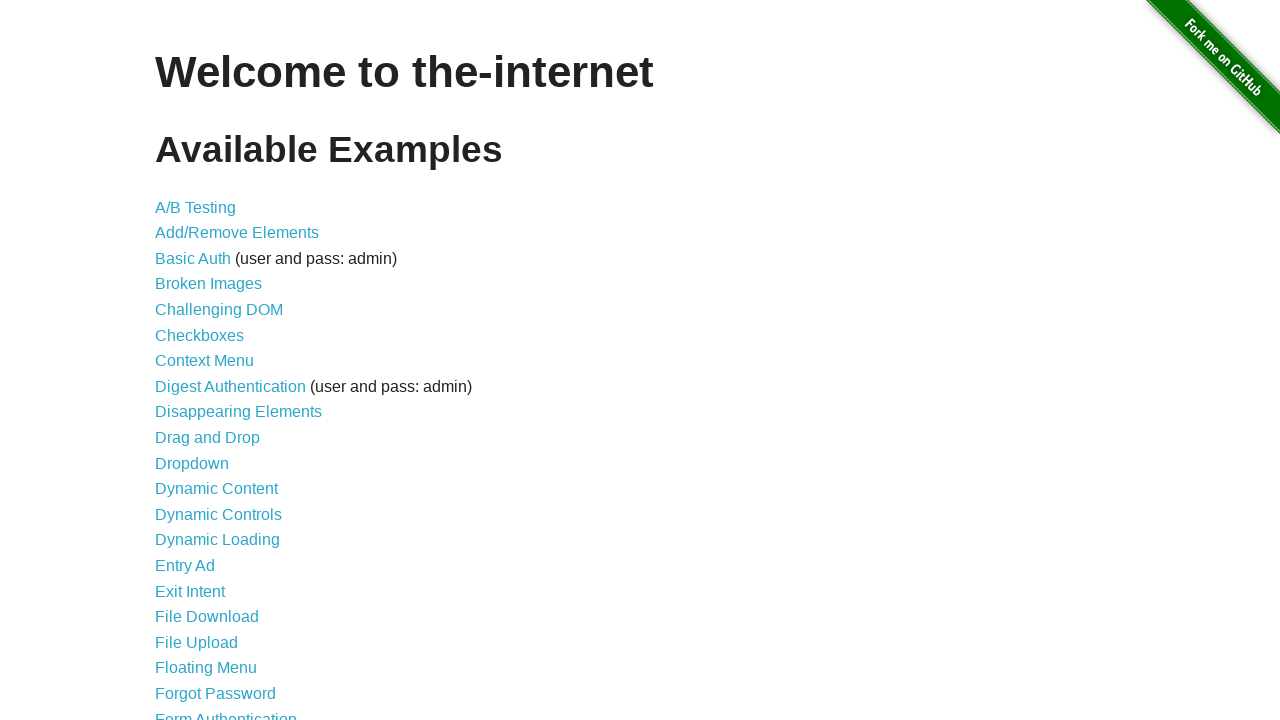

jQuery library loaded successfully
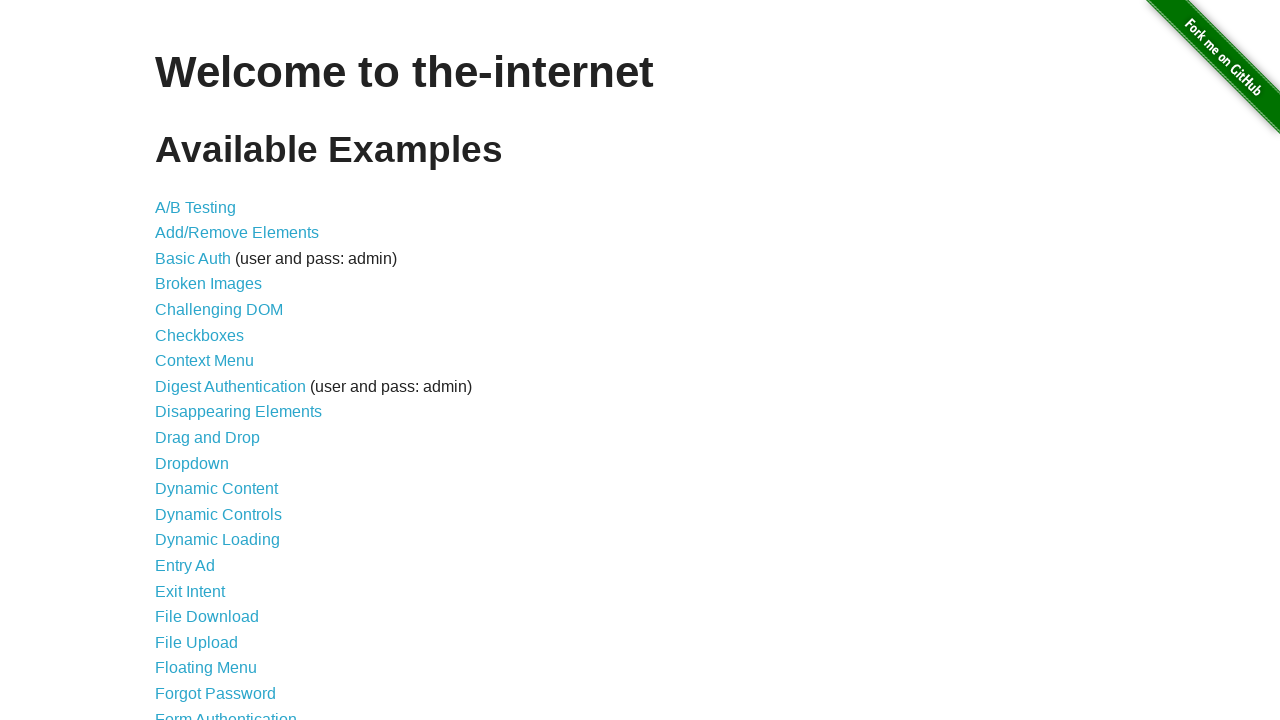

Injected jQuery Growl library script
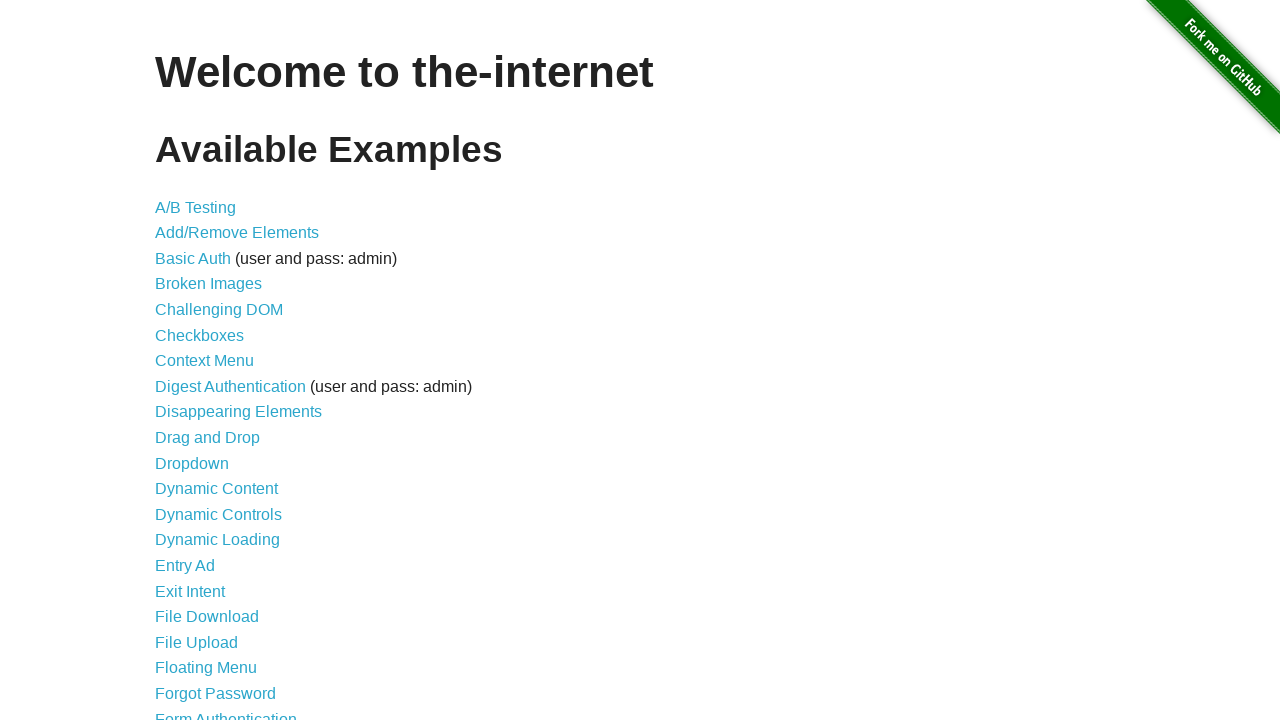

Added jQuery Growl CSS stylesheet
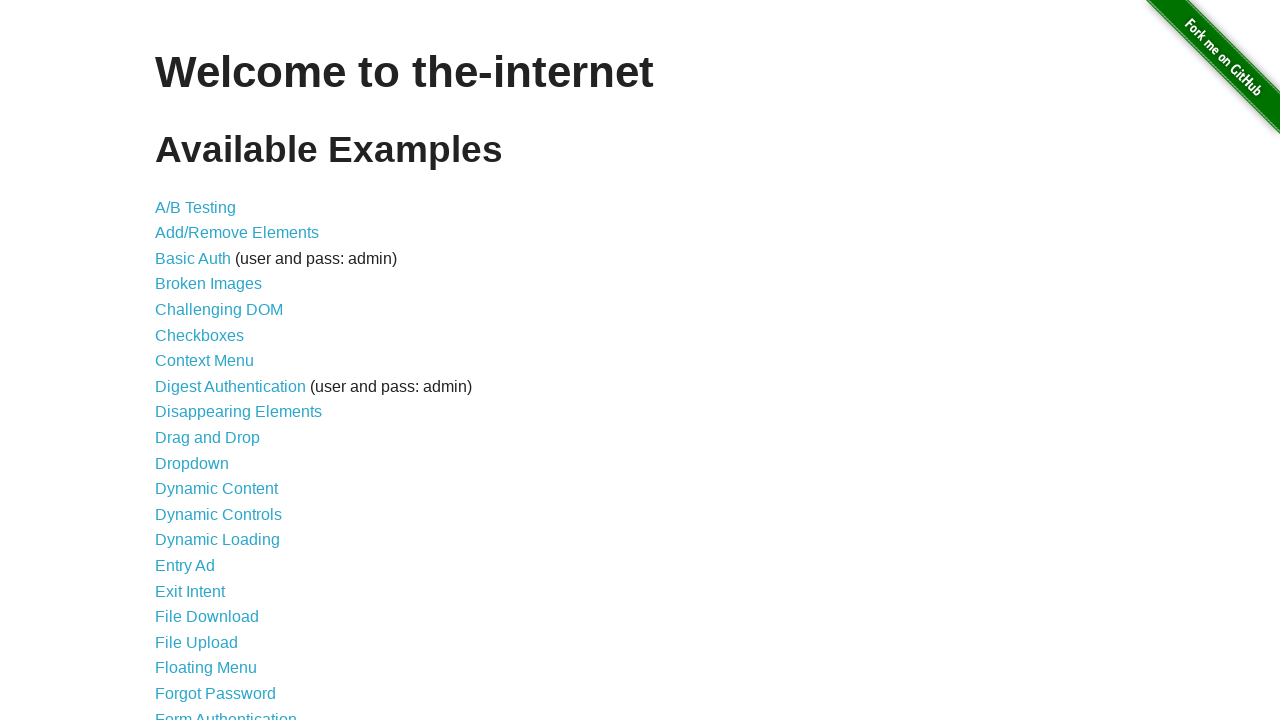

jQuery Growl library initialized and ready
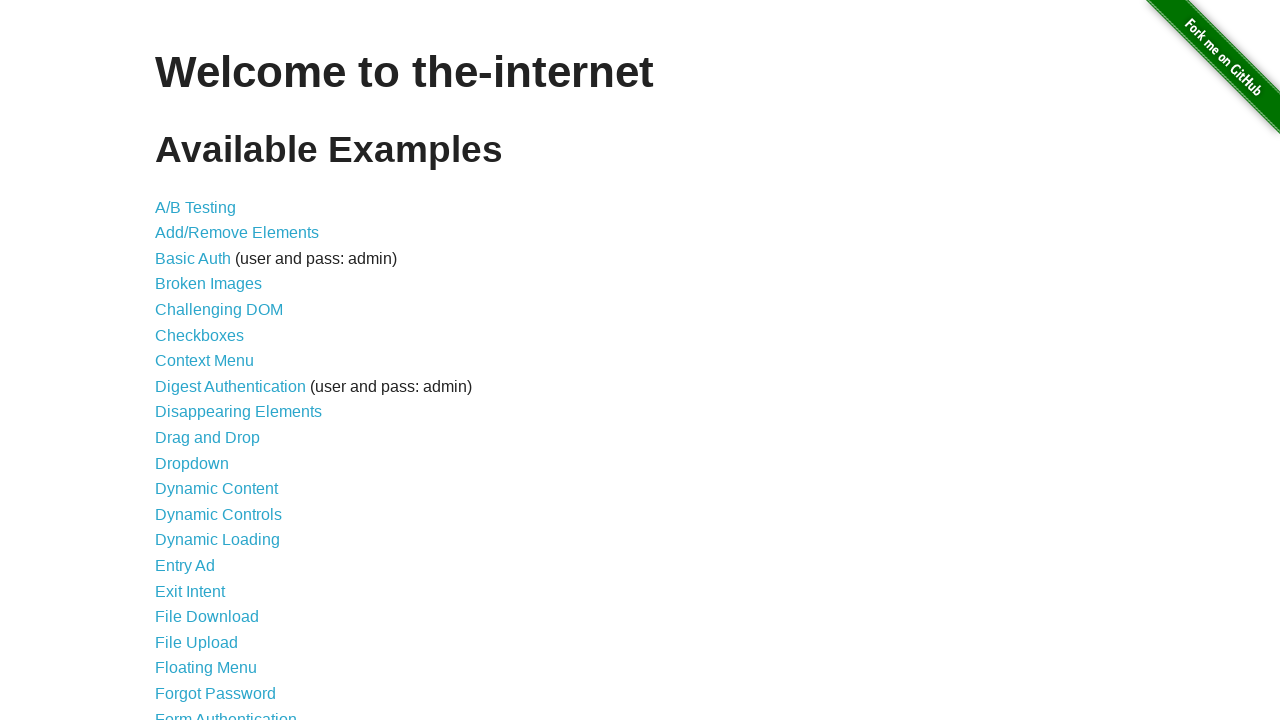

Displayed GET notification
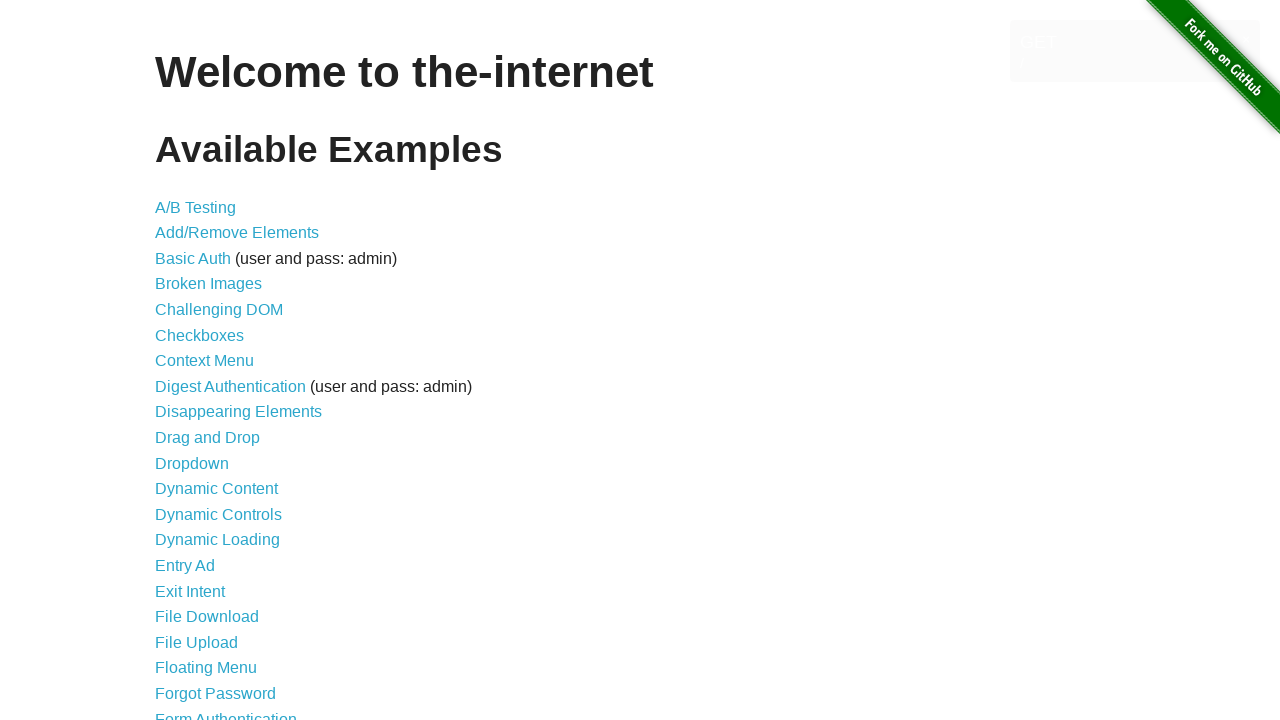

Displayed error notification
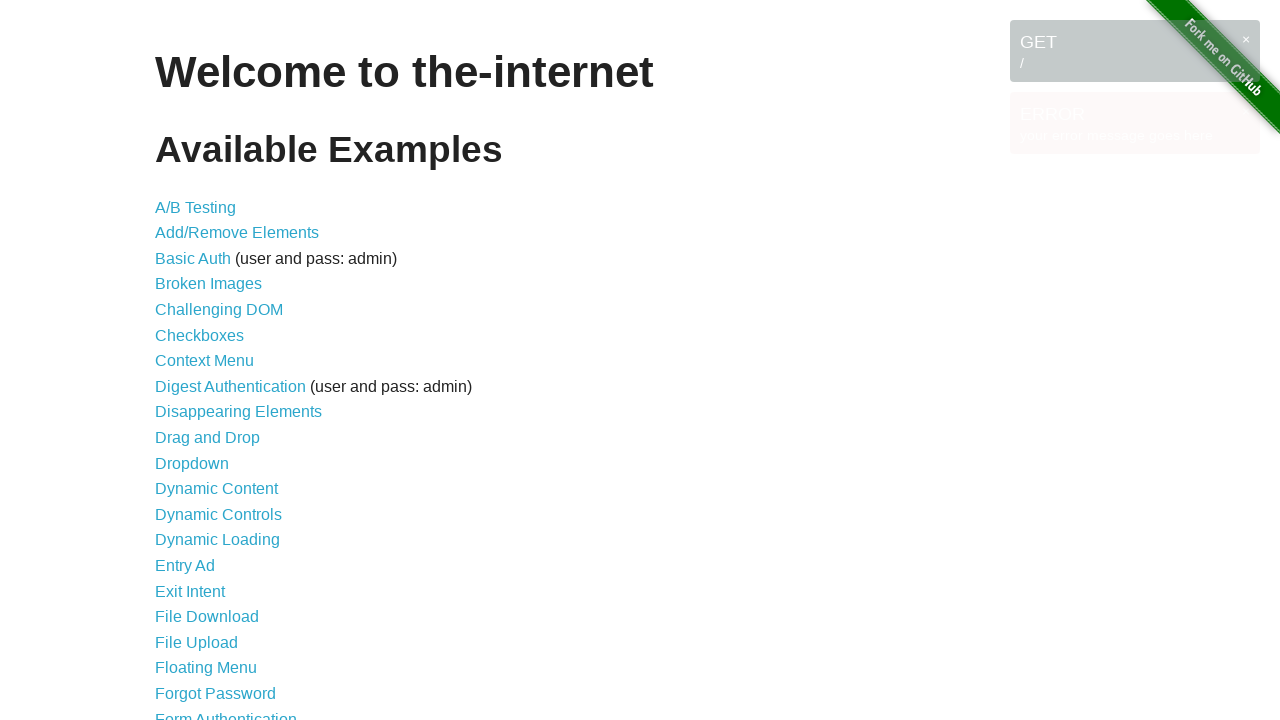

Displayed notice notification
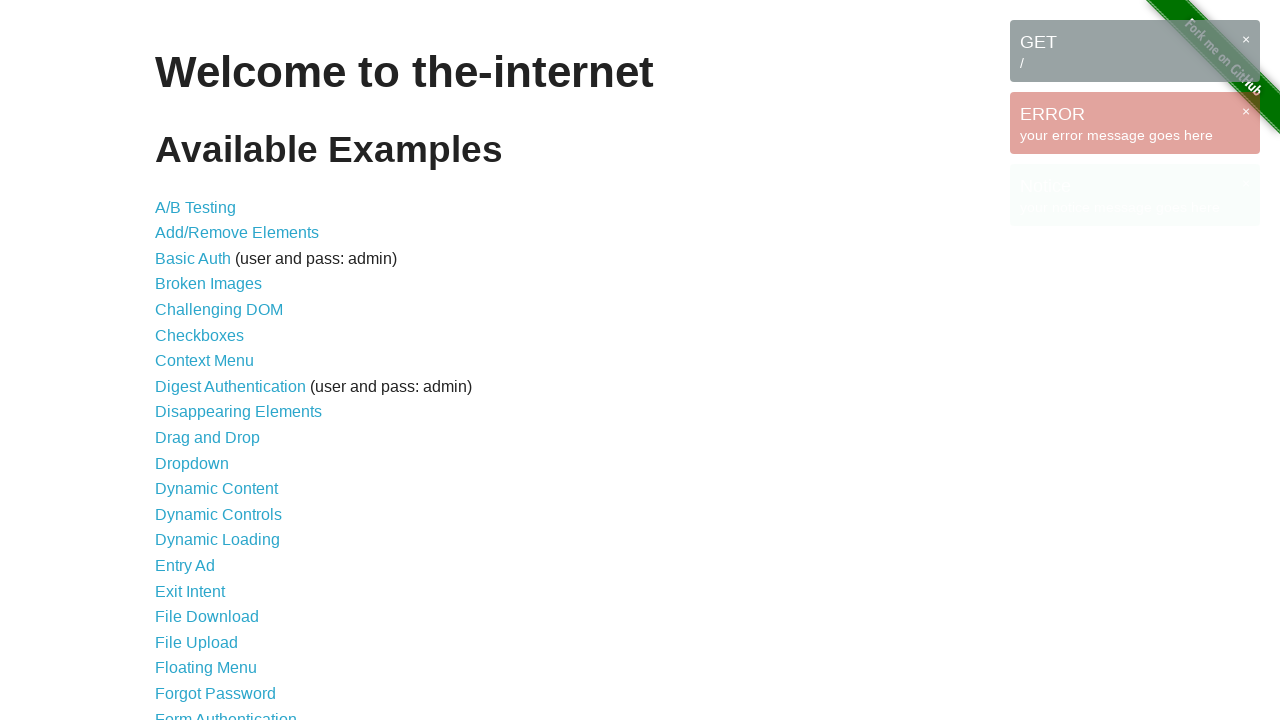

Displayed warning notification
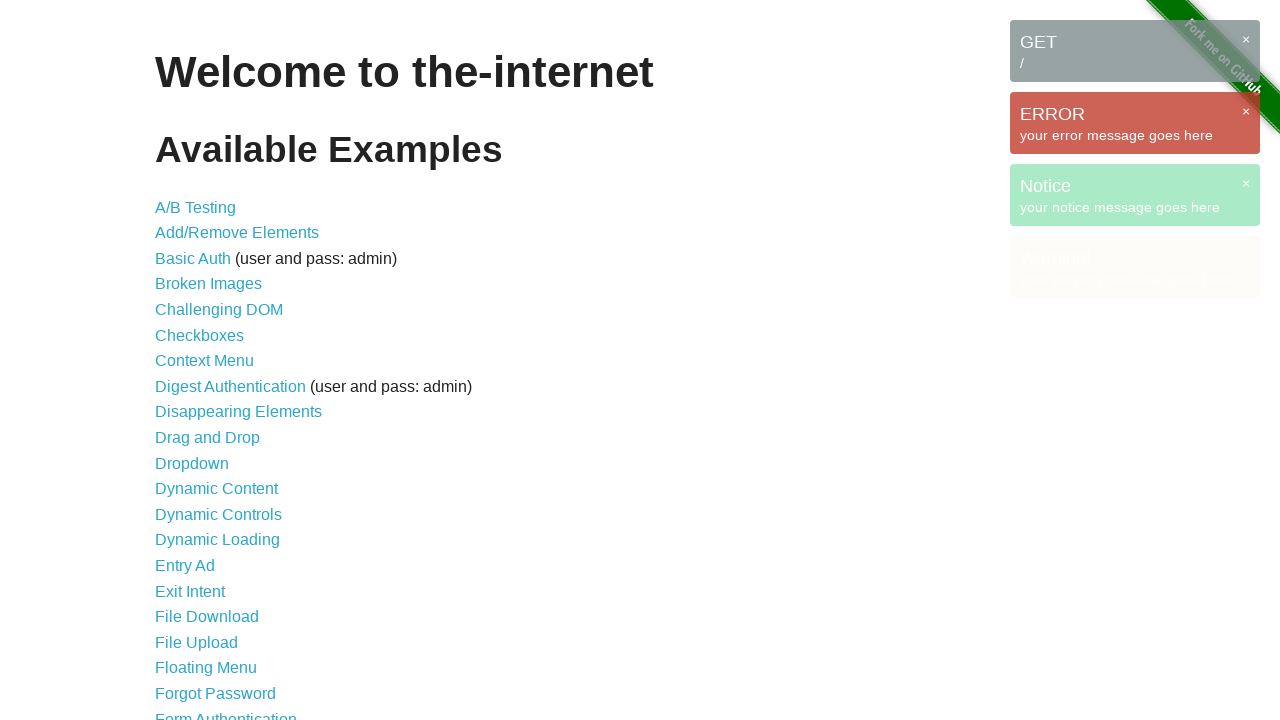

All growl notification messages are visible on page
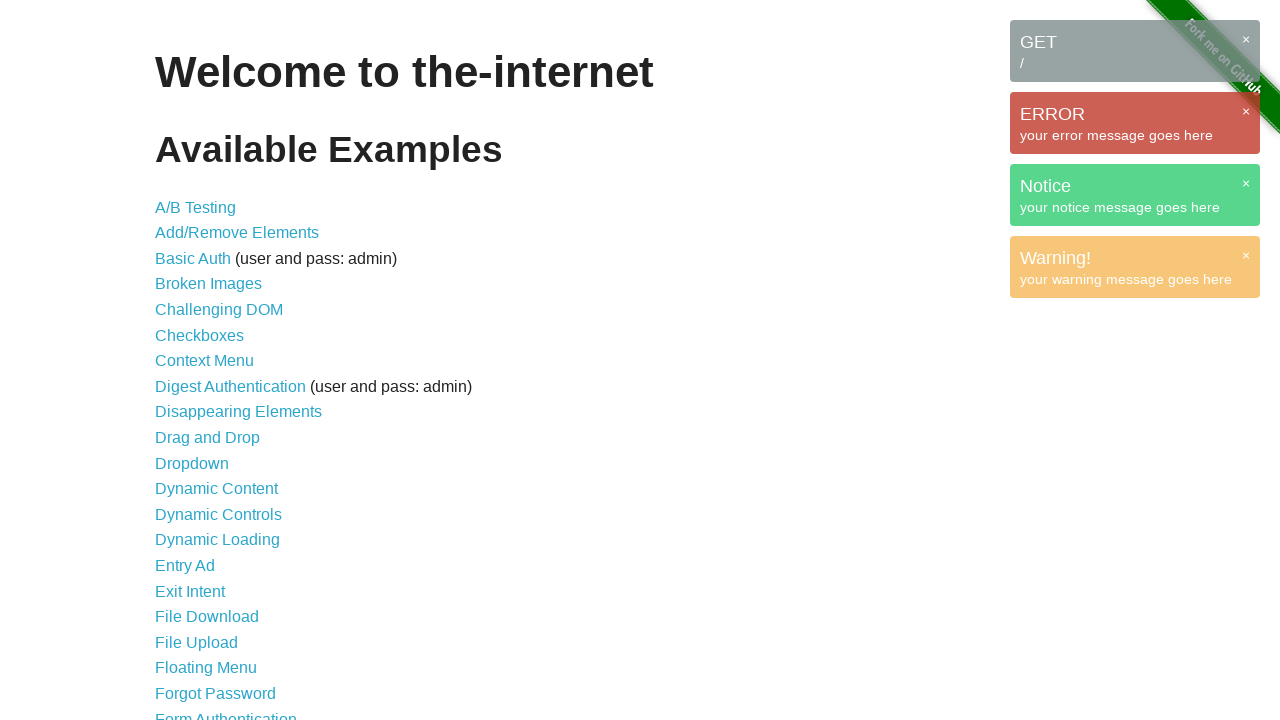

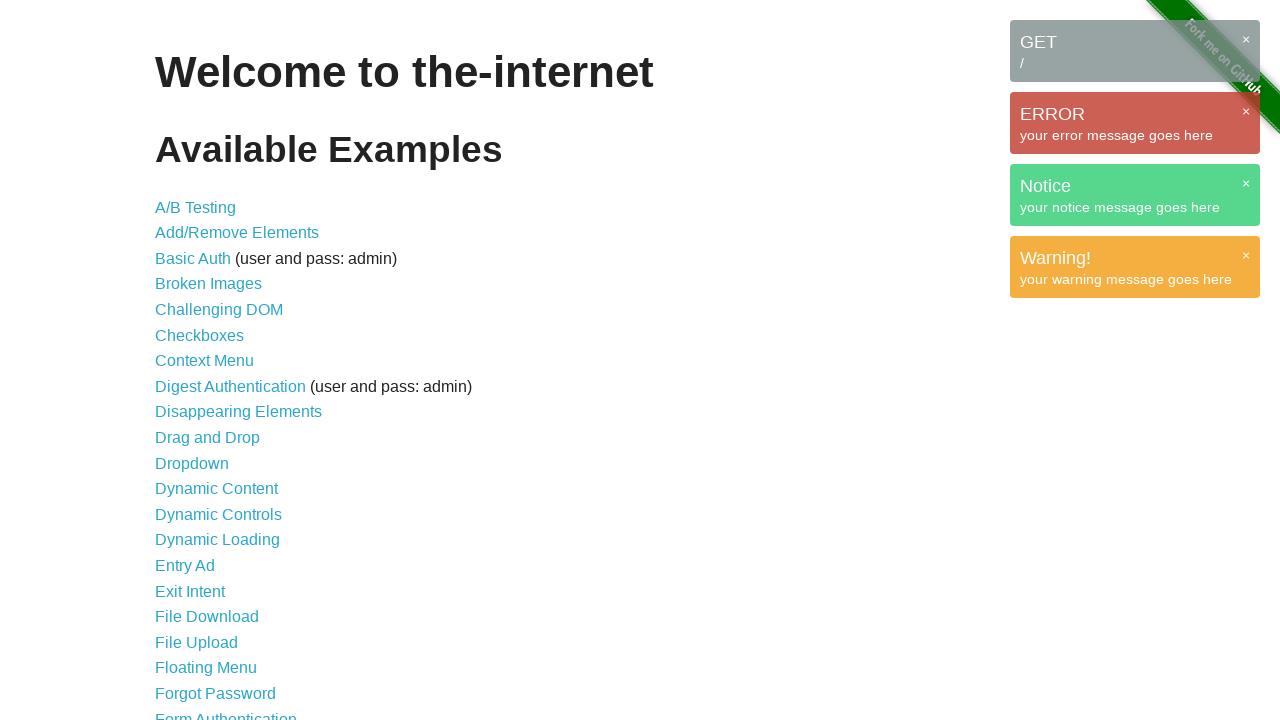